Tests dropdown selection functionality by selecting an option from a dropdown menu

Starting URL: https://the-internet.herokuapp.com/dropdown

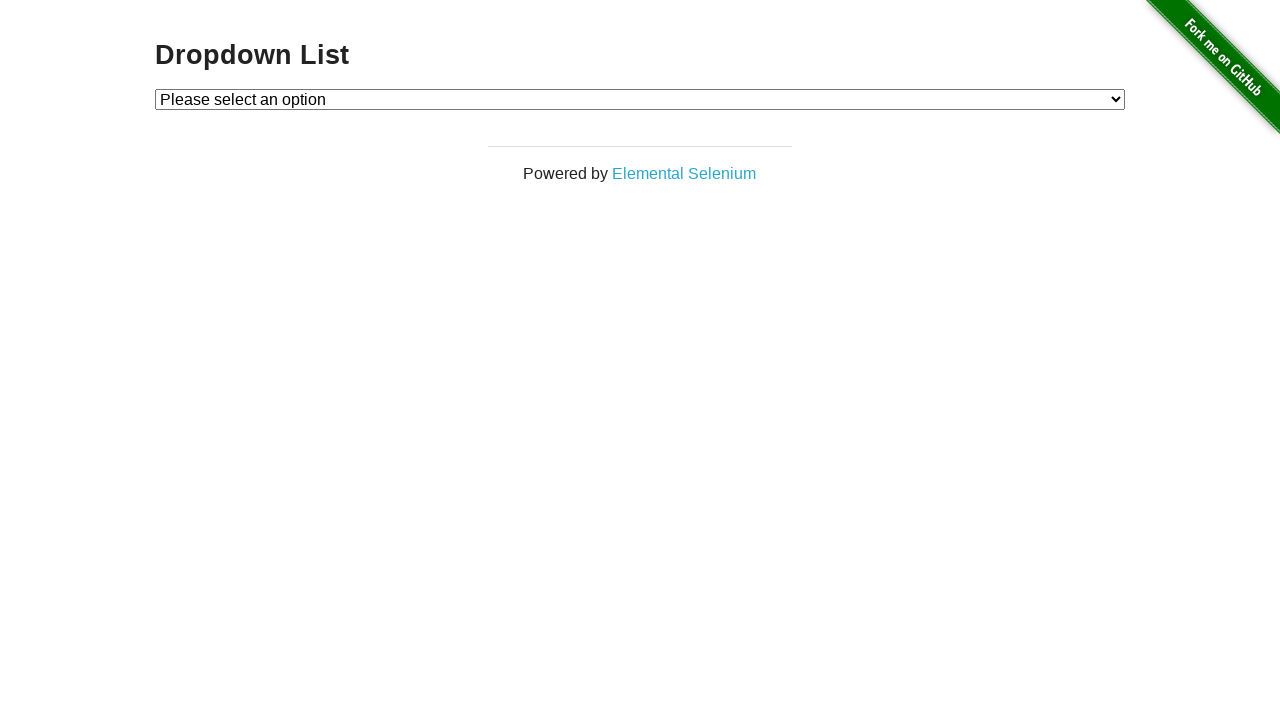

Selected 'Option 2' from the dropdown menu on #dropdown
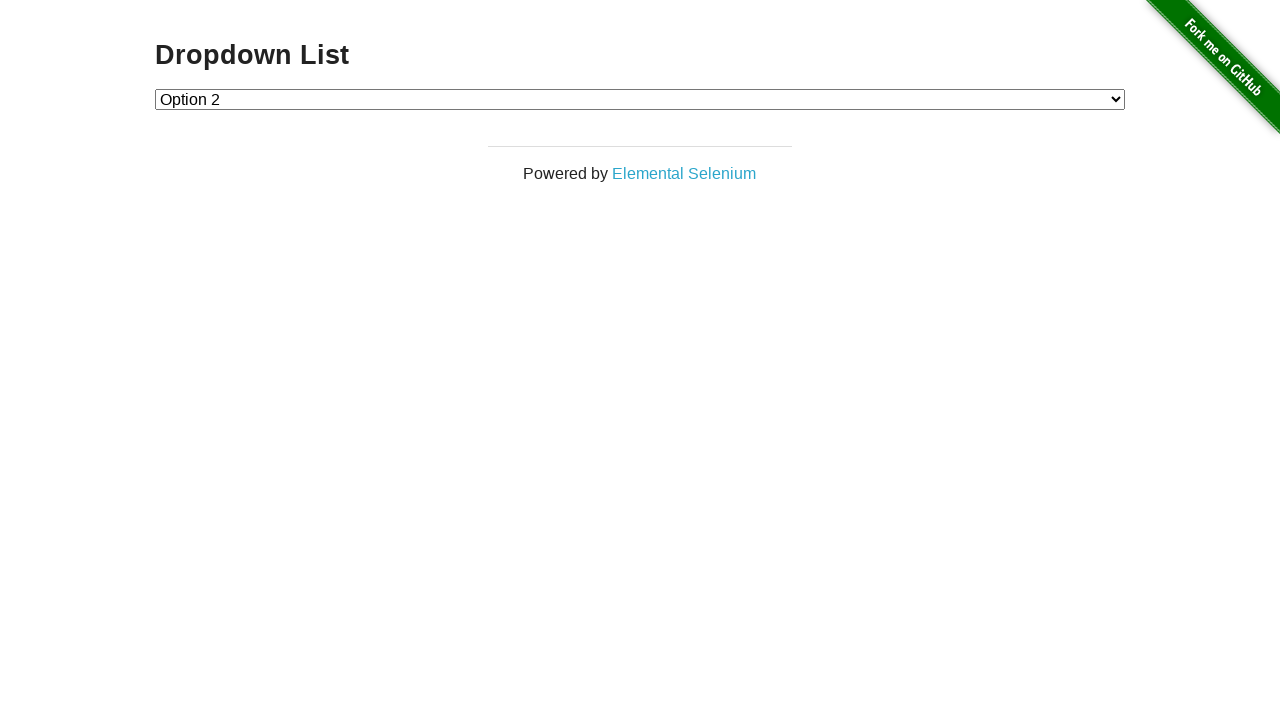

Retrieved the selected dropdown value
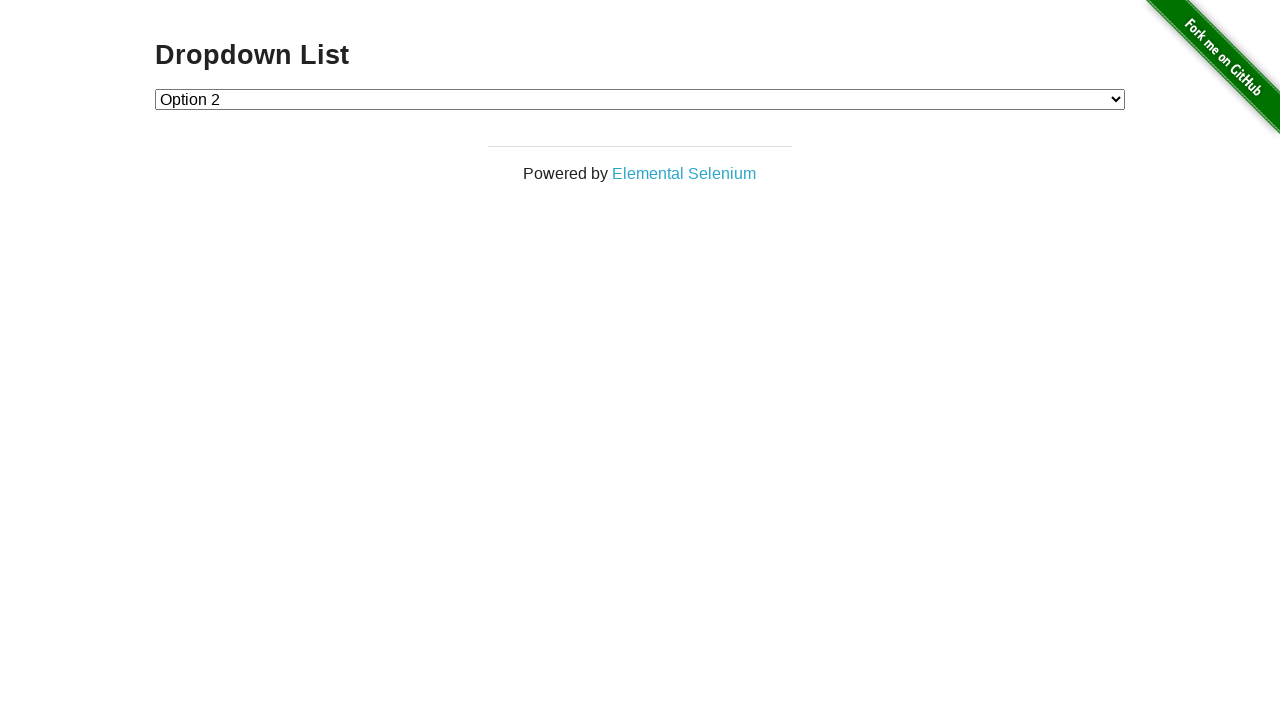

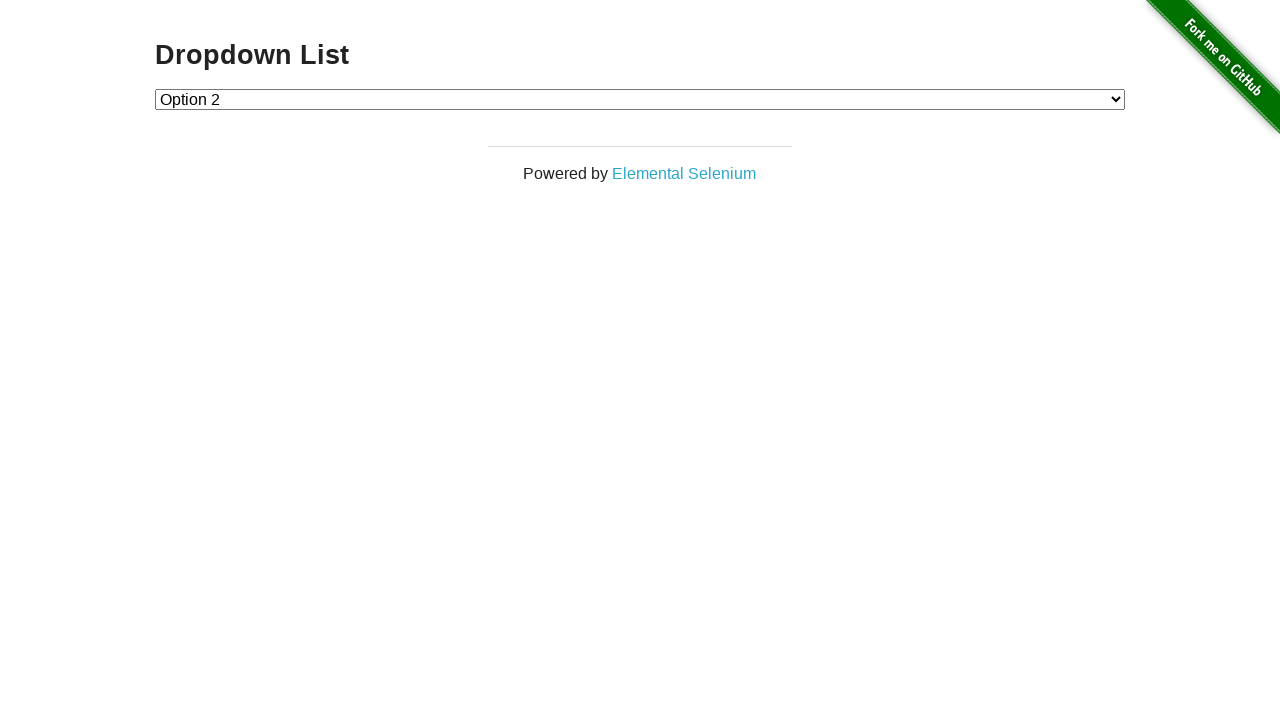